Tests file upload functionality on W3Schools by interacting with a file input element to upload a file.

Starting URL: https://www.w3schools.com/howto/howto_html_file_upload_button.asp

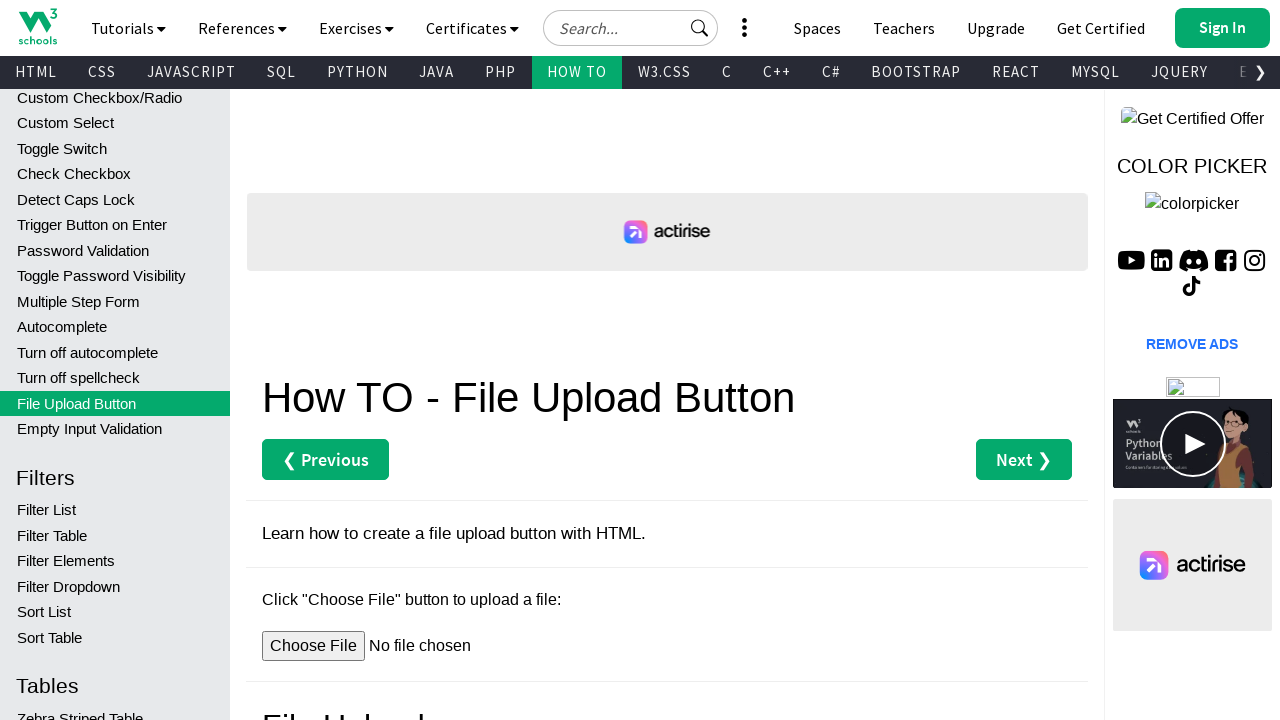

Set input files on file upload element with test image
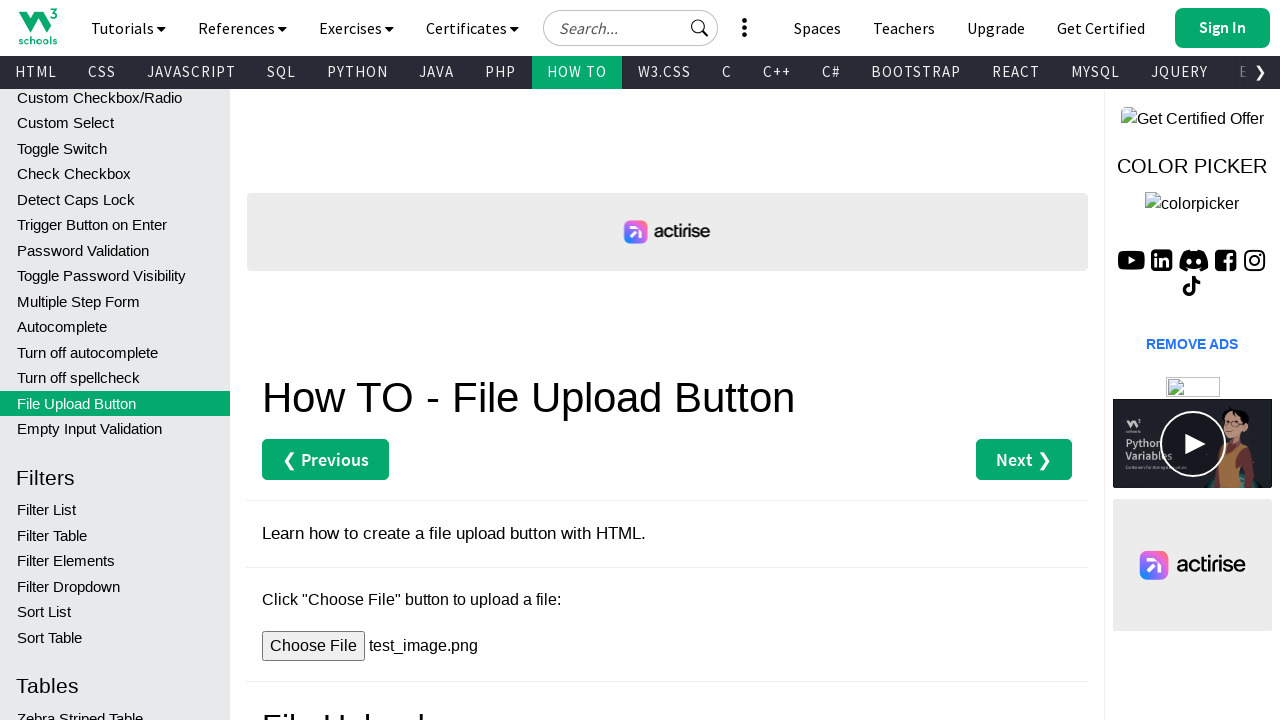

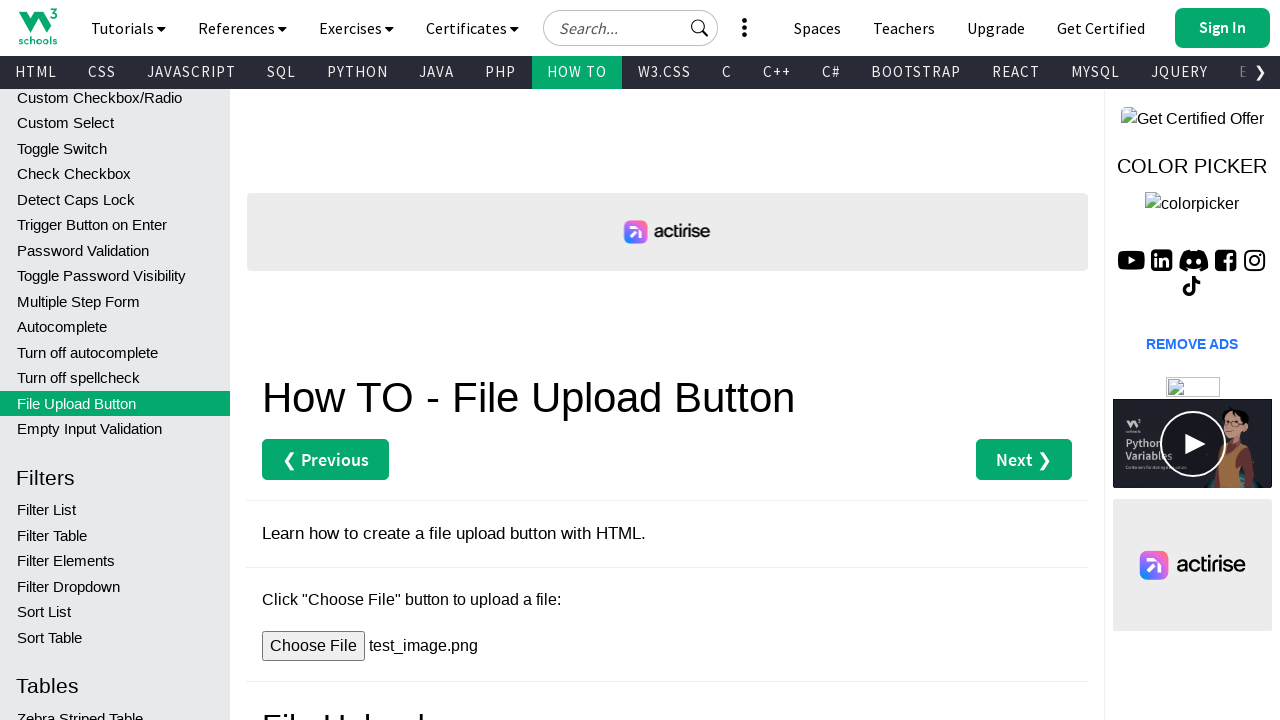